Verifies that the Belkart (Белкарт) logo image is present on the MTS Belarus homepage

Starting URL: https://www.mts.by/

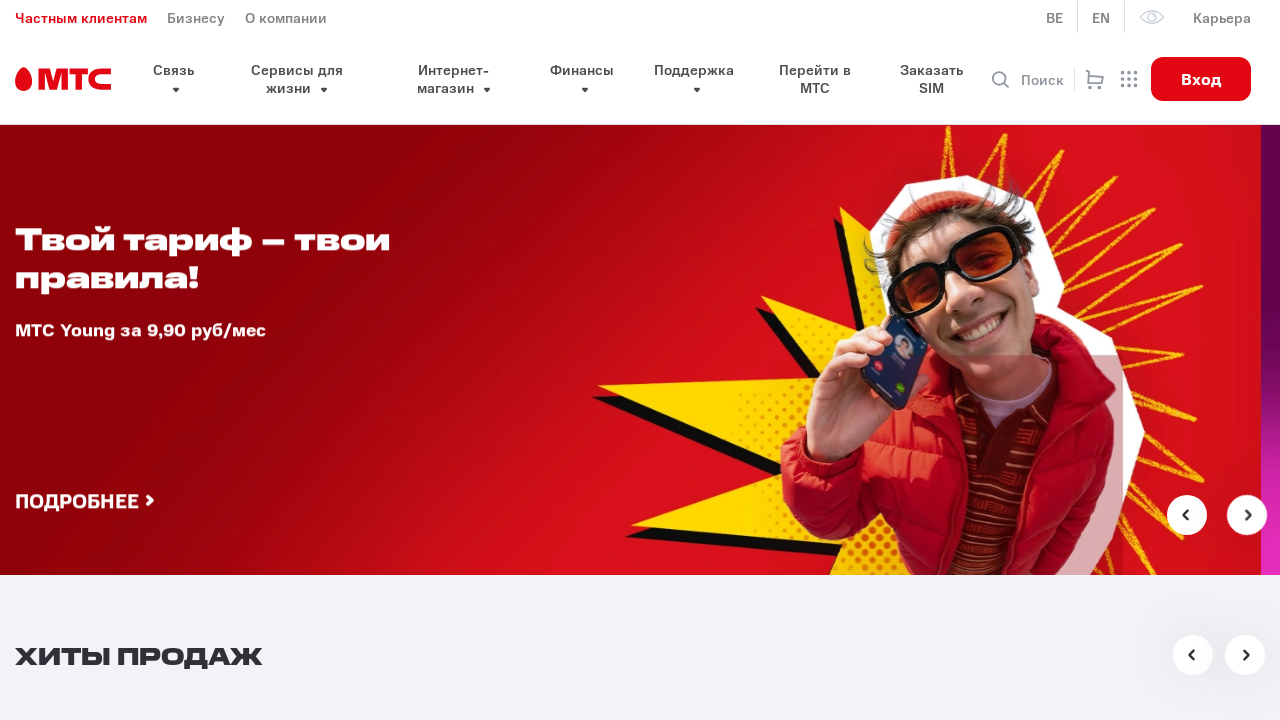

Waited for Belkart (Белкарт) logo image to be visible on MTS Belarus homepage
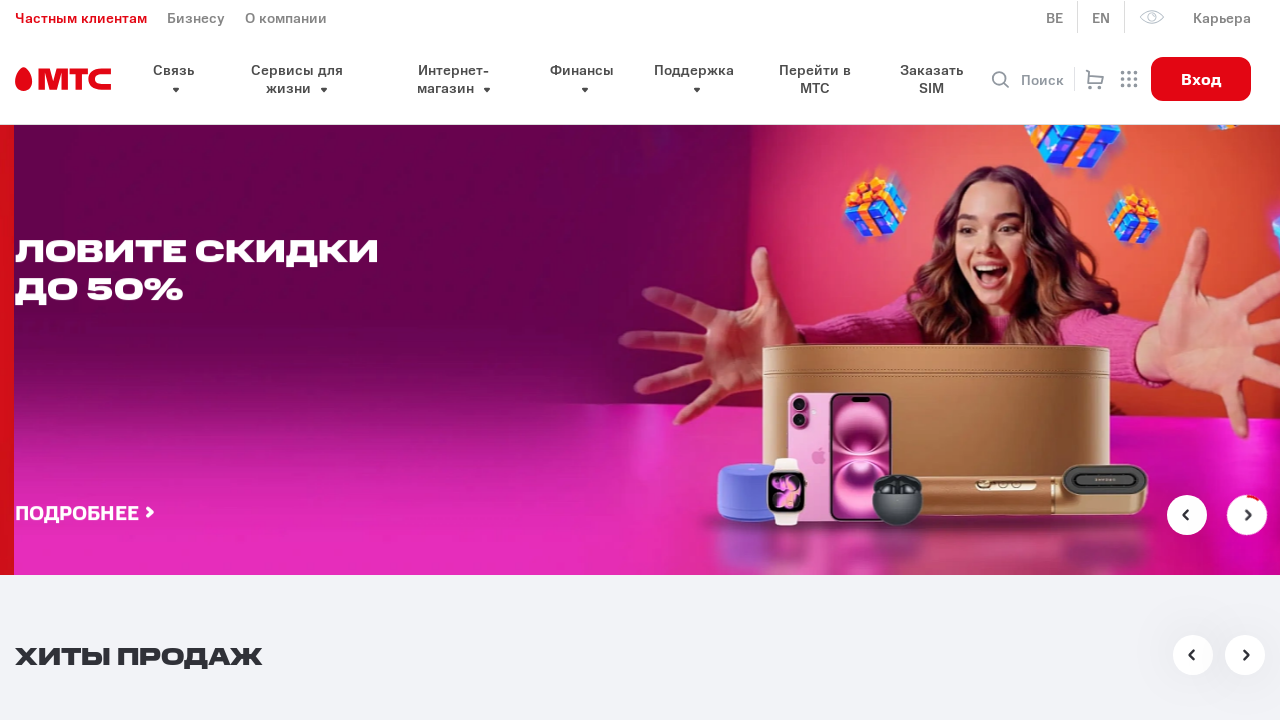

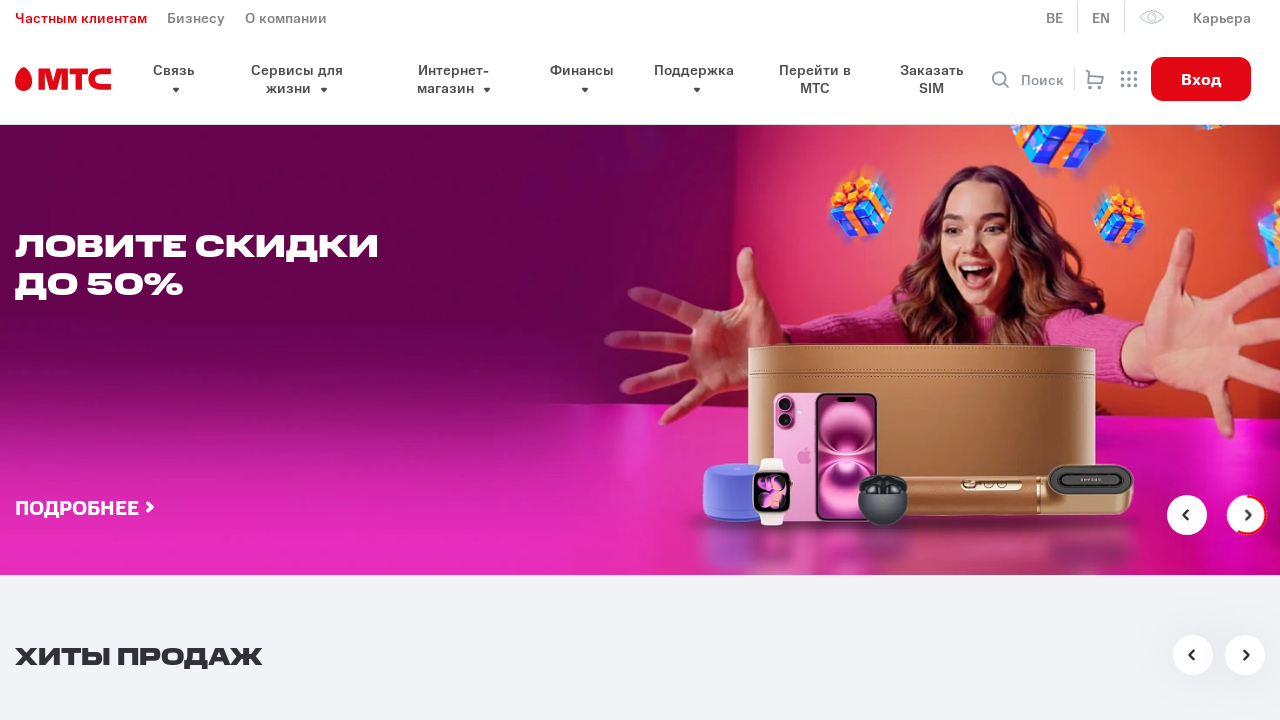